Tests implicit wait functionality by waiting for a button that appears after 5 seconds and clicking it

Starting URL: https://demoqa.com/dynamic-properties

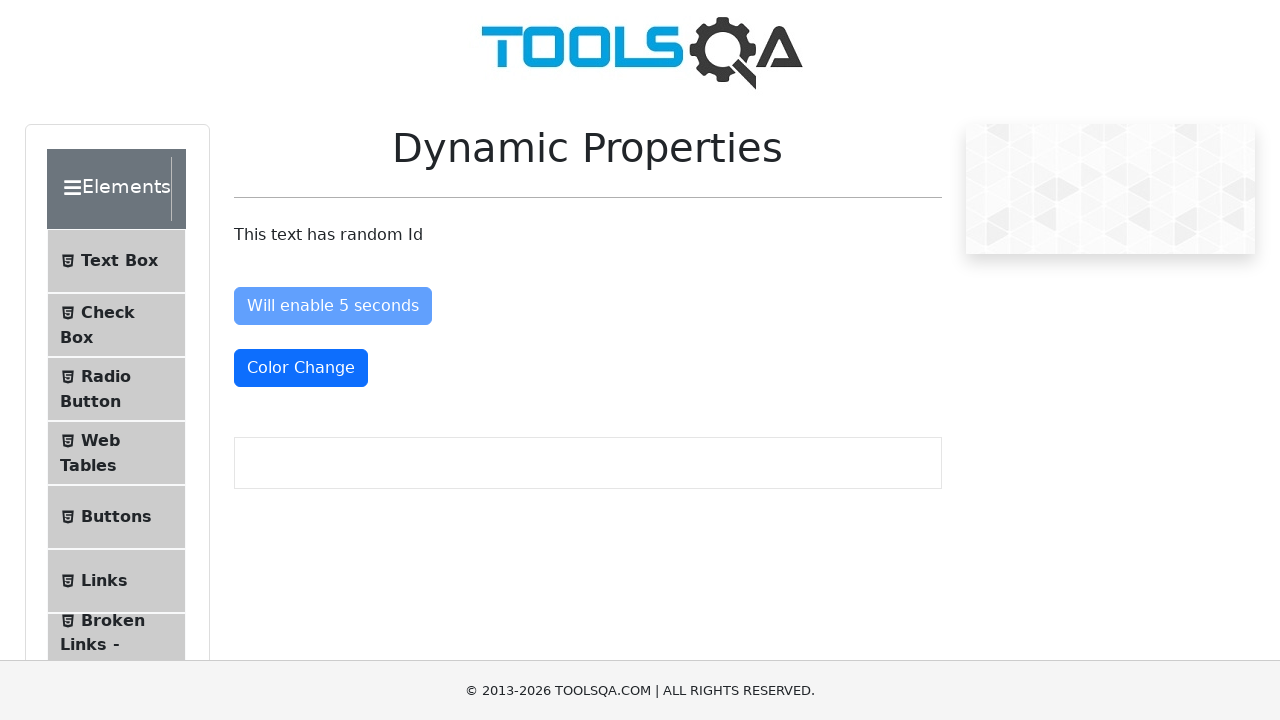

Waited for button that appears after 5 seconds to become visible
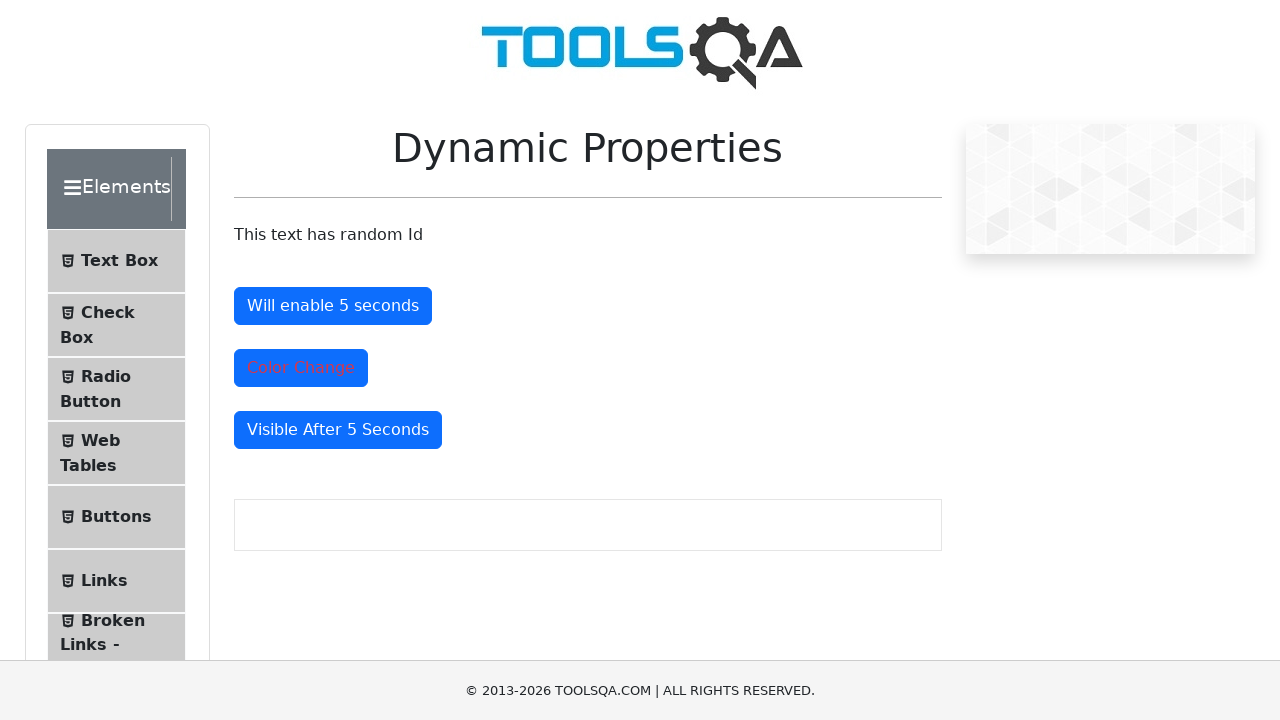

Clicked the dynamically appearing button at (338, 430) on #visibleAfter
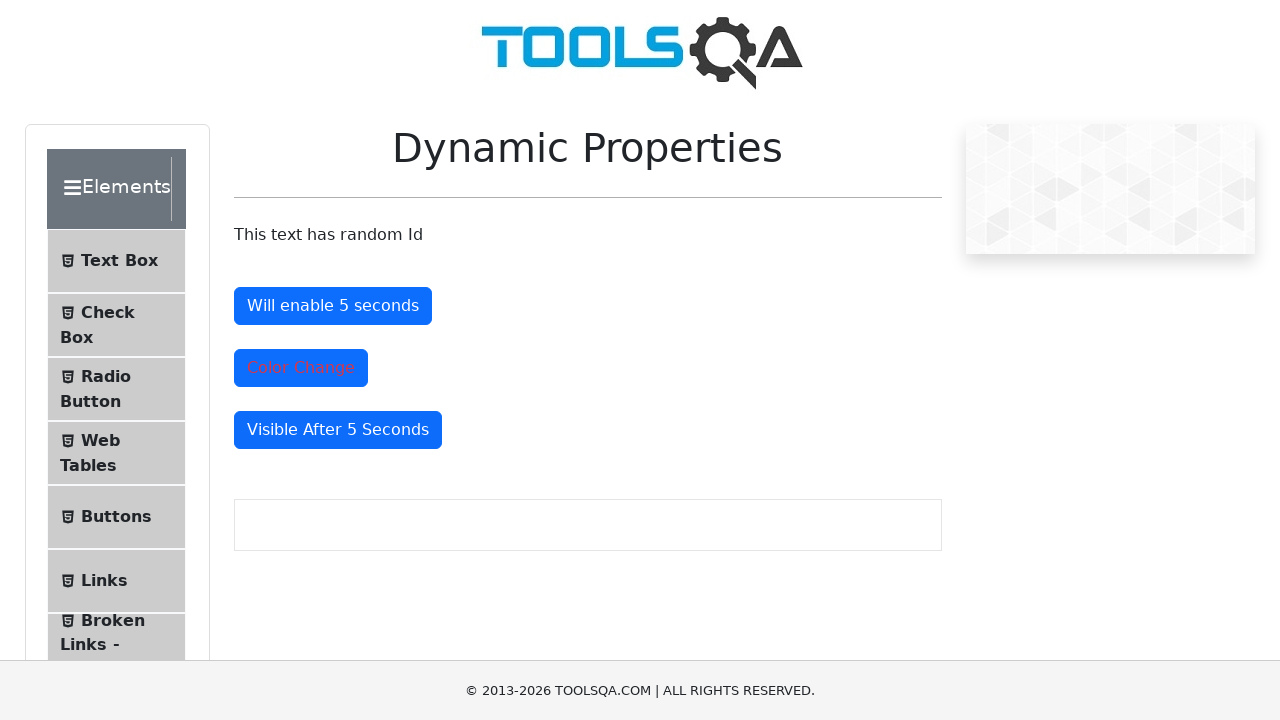

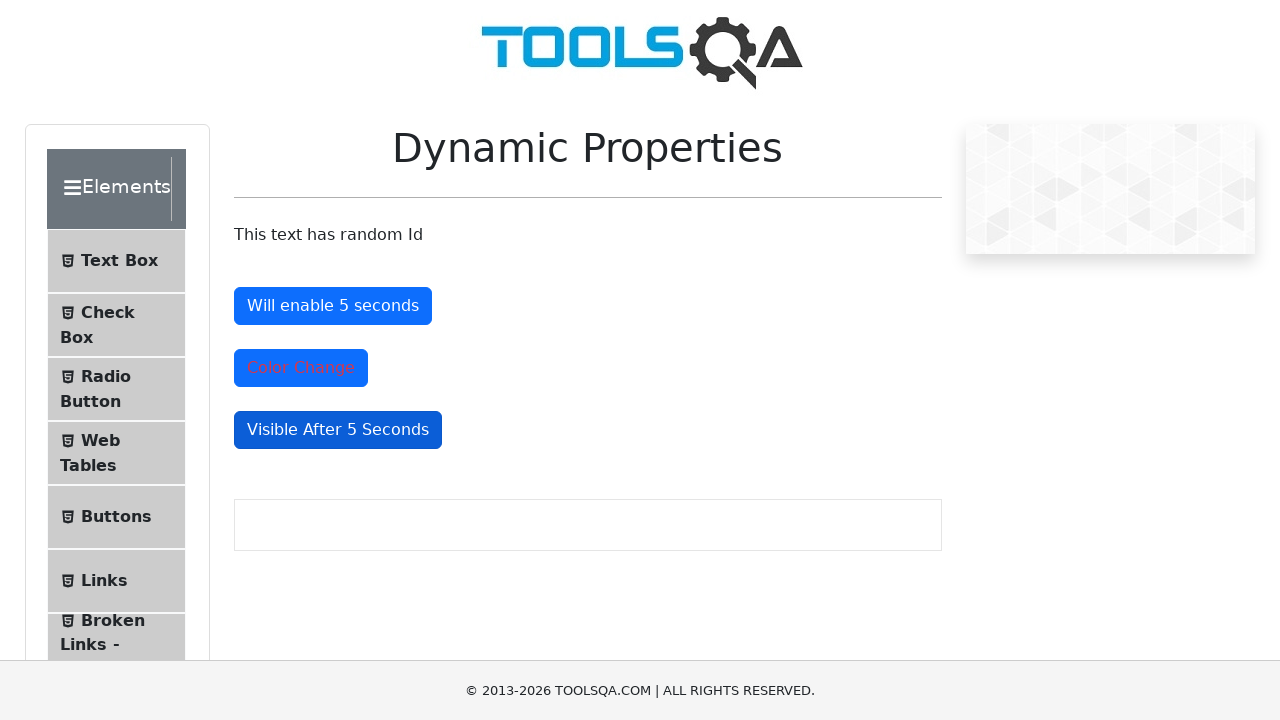